Tests checkbox functionality by navigating to the Checkboxes page and clicking a checkbox

Starting URL: https://the-internet.herokuapp.com

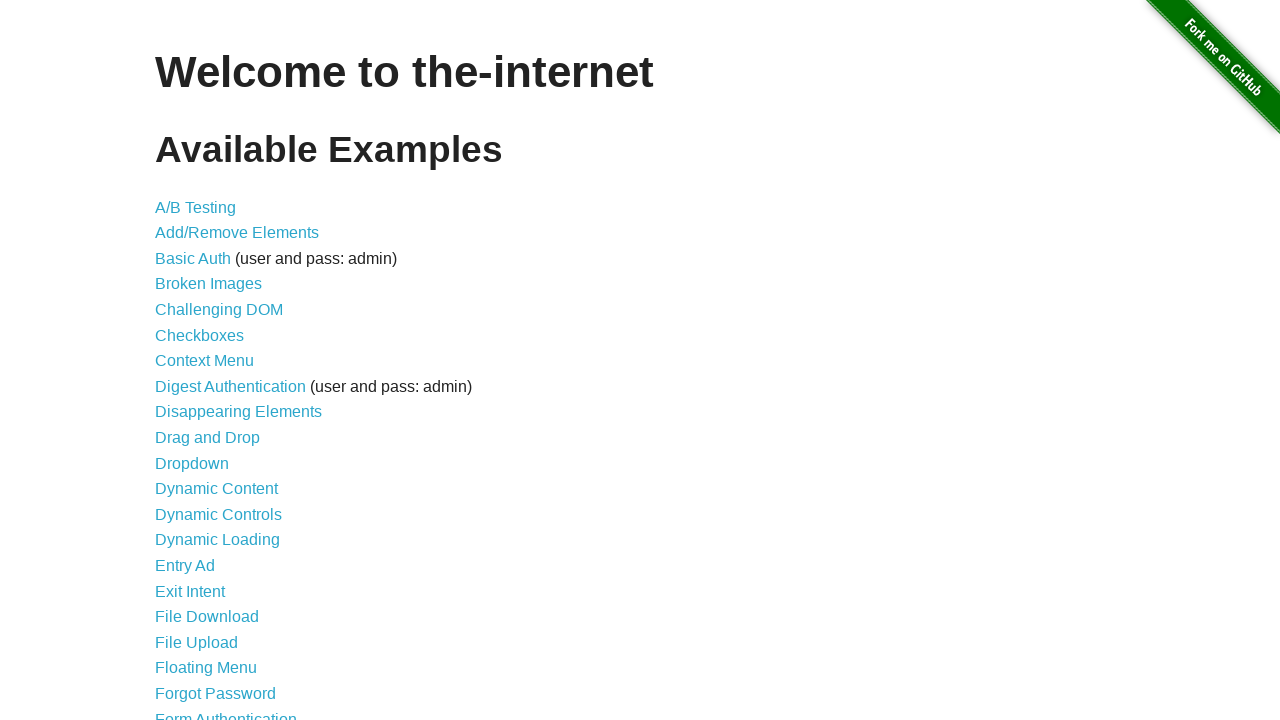

Clicked on Checkboxes link to navigate to Checkboxes page at (200, 335) on text=Checkboxes
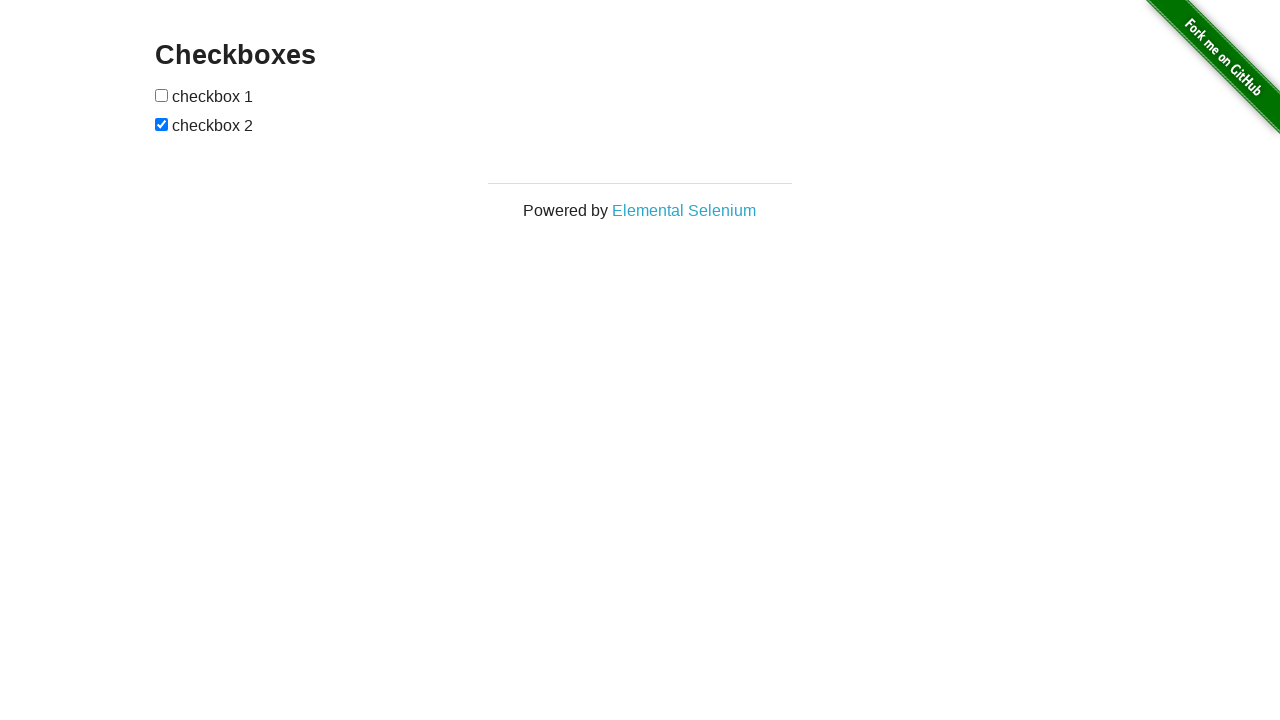

Clicked the first checkbox at (162, 95) on input[type='checkbox']
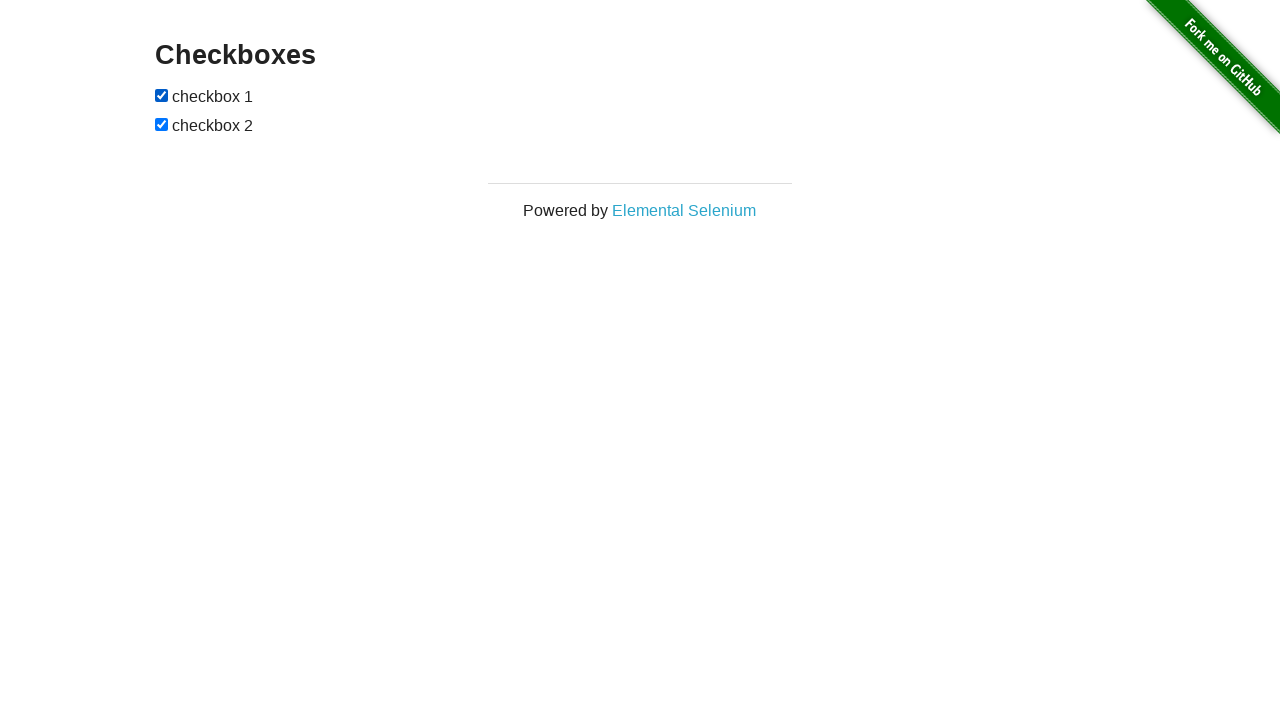

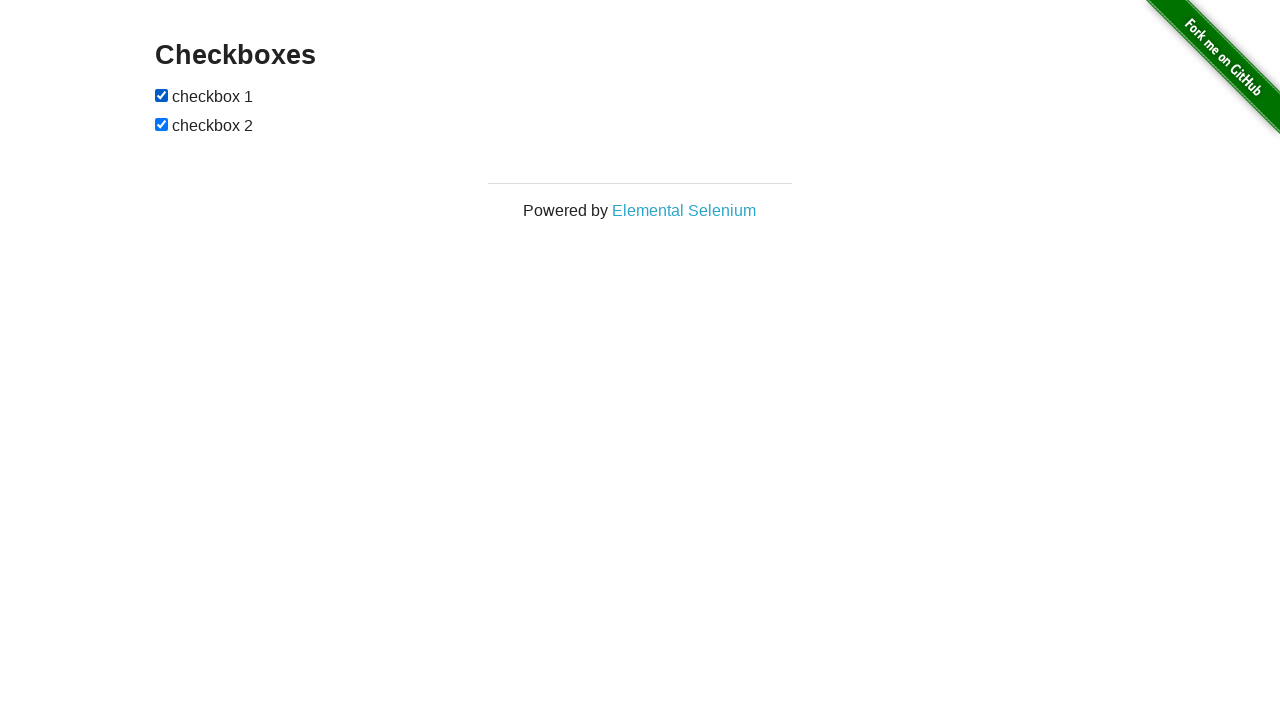